Tests Ajio.com search functionality by entering a product category in the search box and verifying that search results are displayed.

Starting URL: https://www.ajio.com/

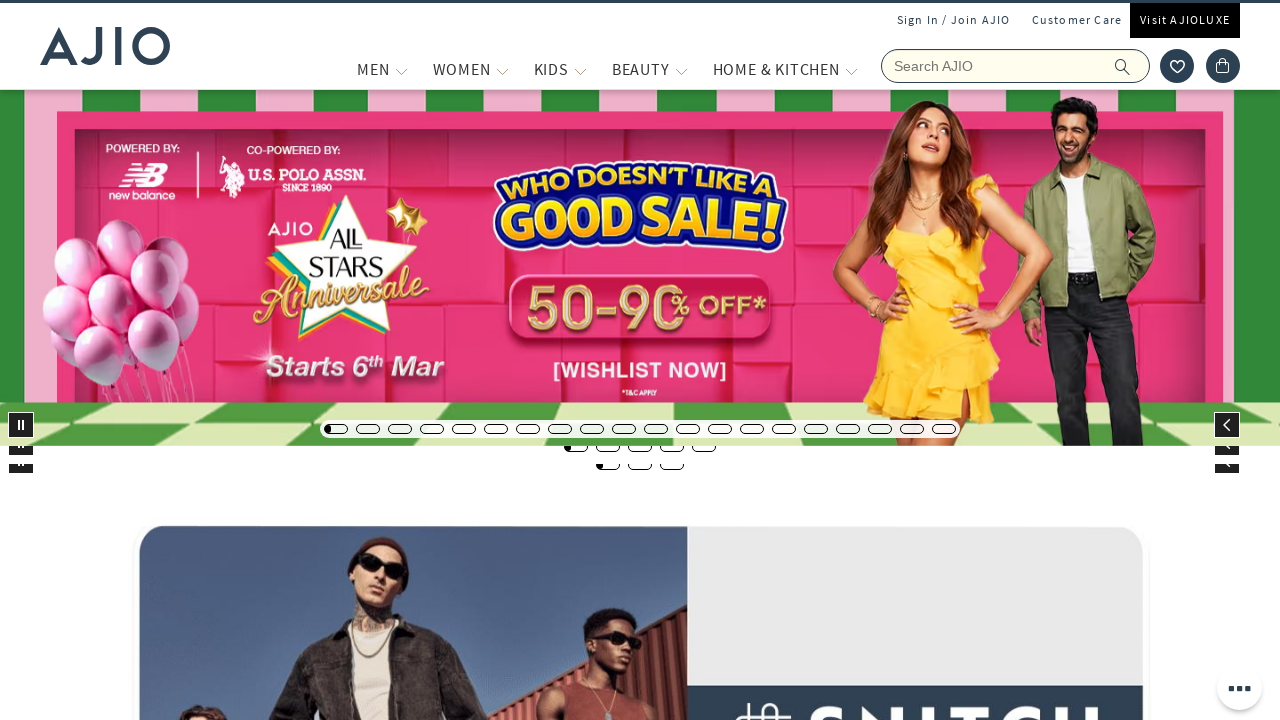

Waited for search box to load
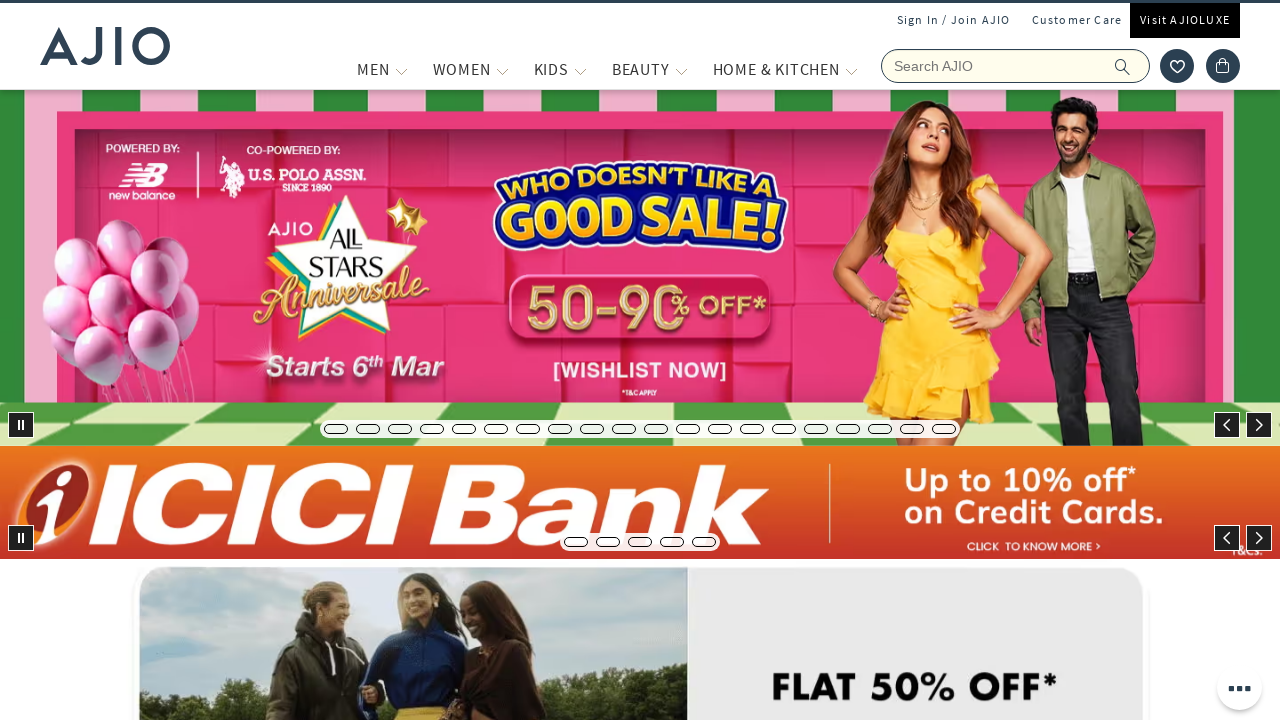

Filled search box with 'Shirts' on input[aria-label='Search Ajio'][name='searchVal']
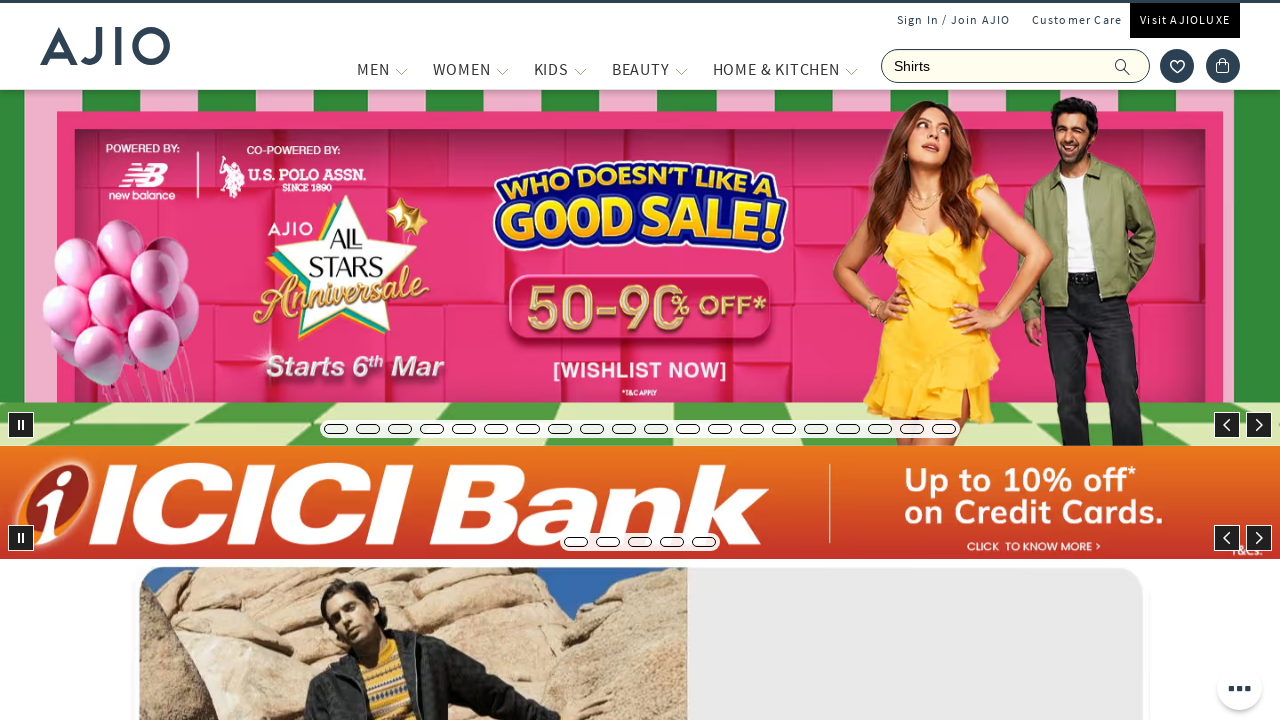

Pressed Enter to submit search on input[aria-label='Search Ajio'][name='searchVal']
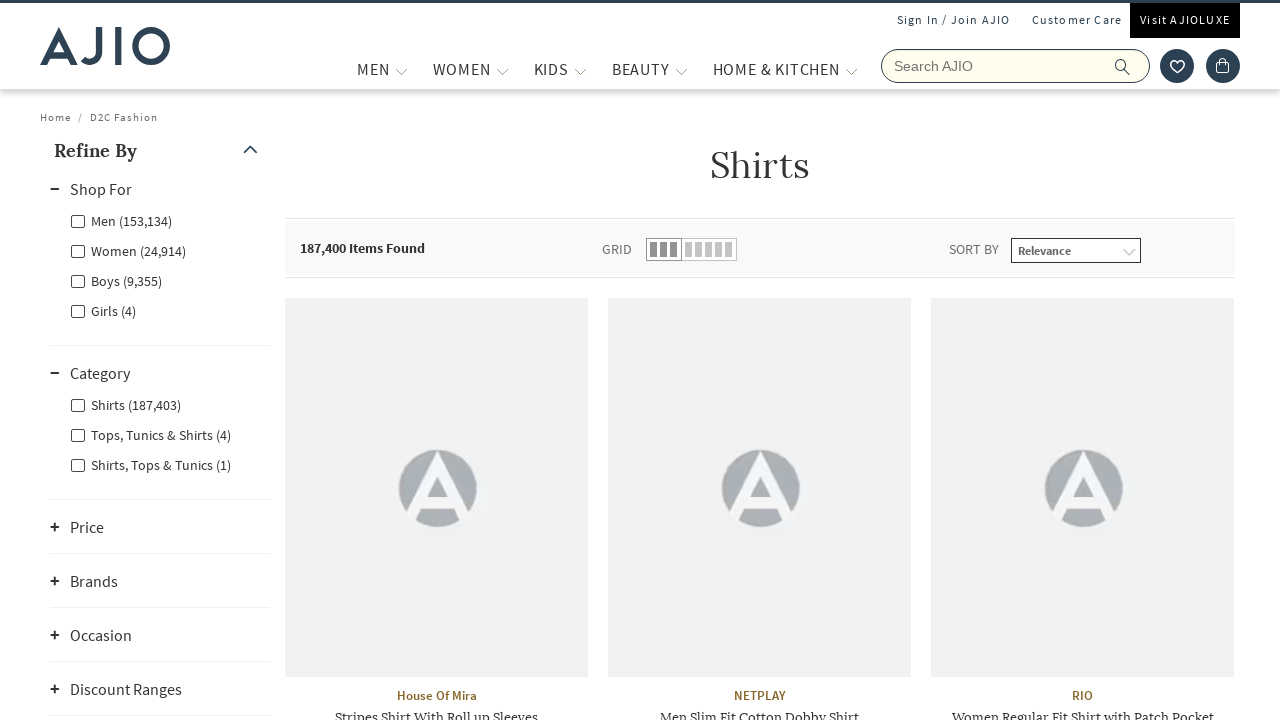

Product list items loaded
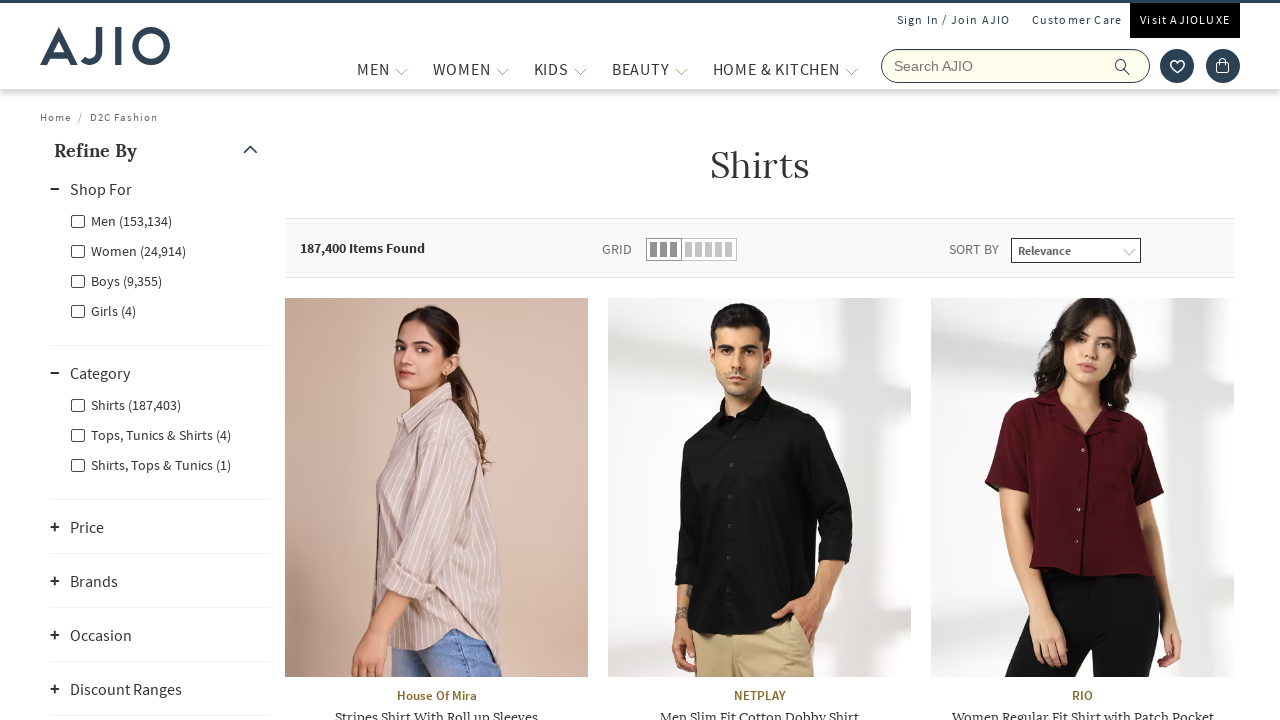

Product names verified on search results page
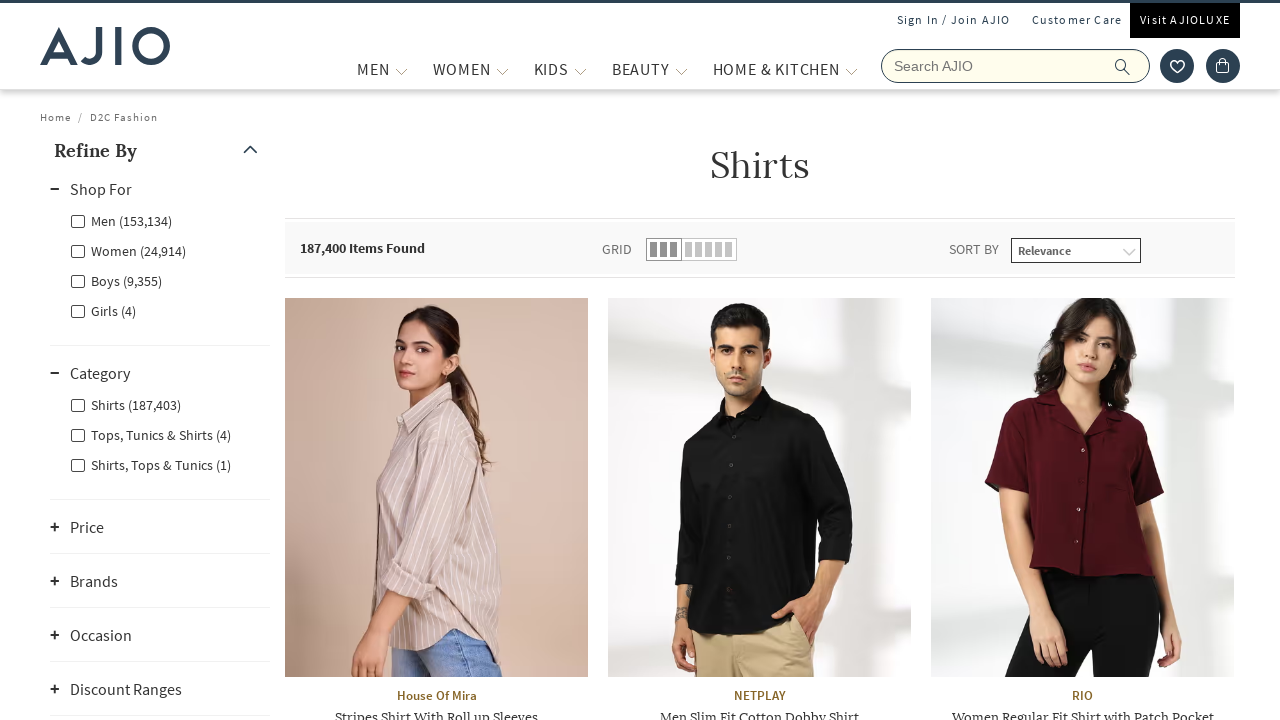

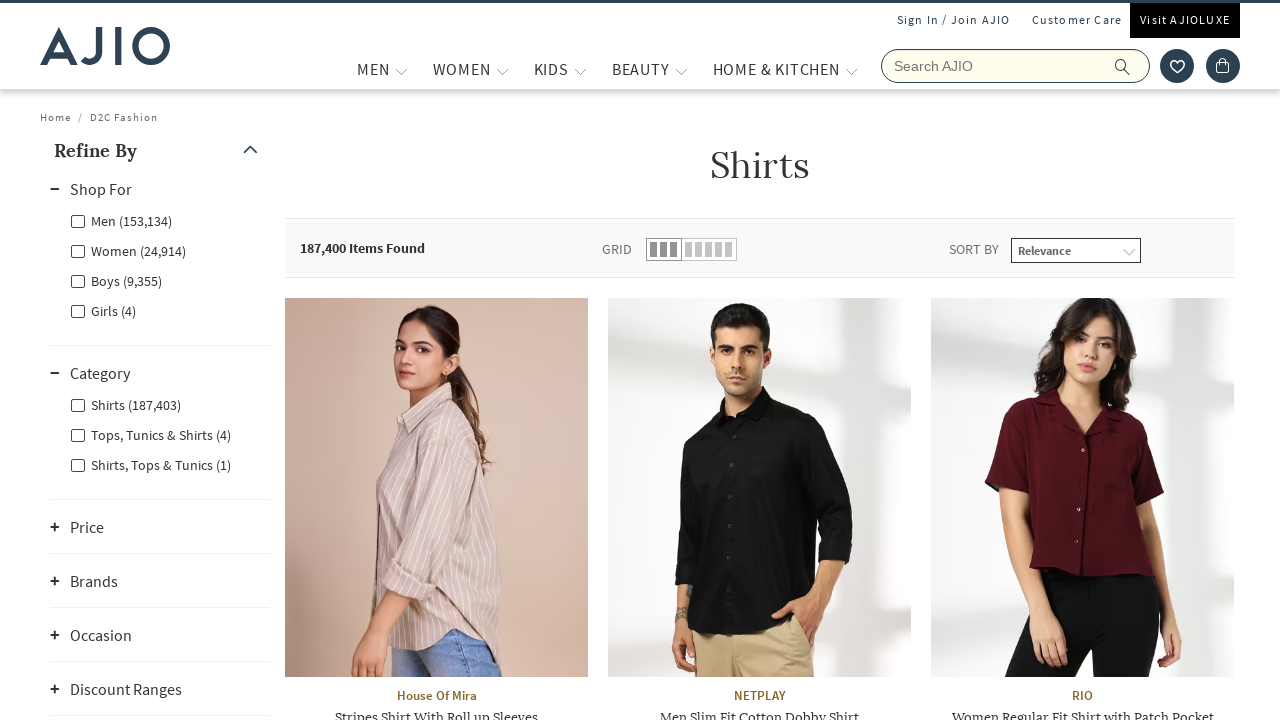